Tests the Indian Railways train search functionality by entering departure and arrival stations, disabling date selection, and verifying train results are displayed

Starting URL: https://erail.in/

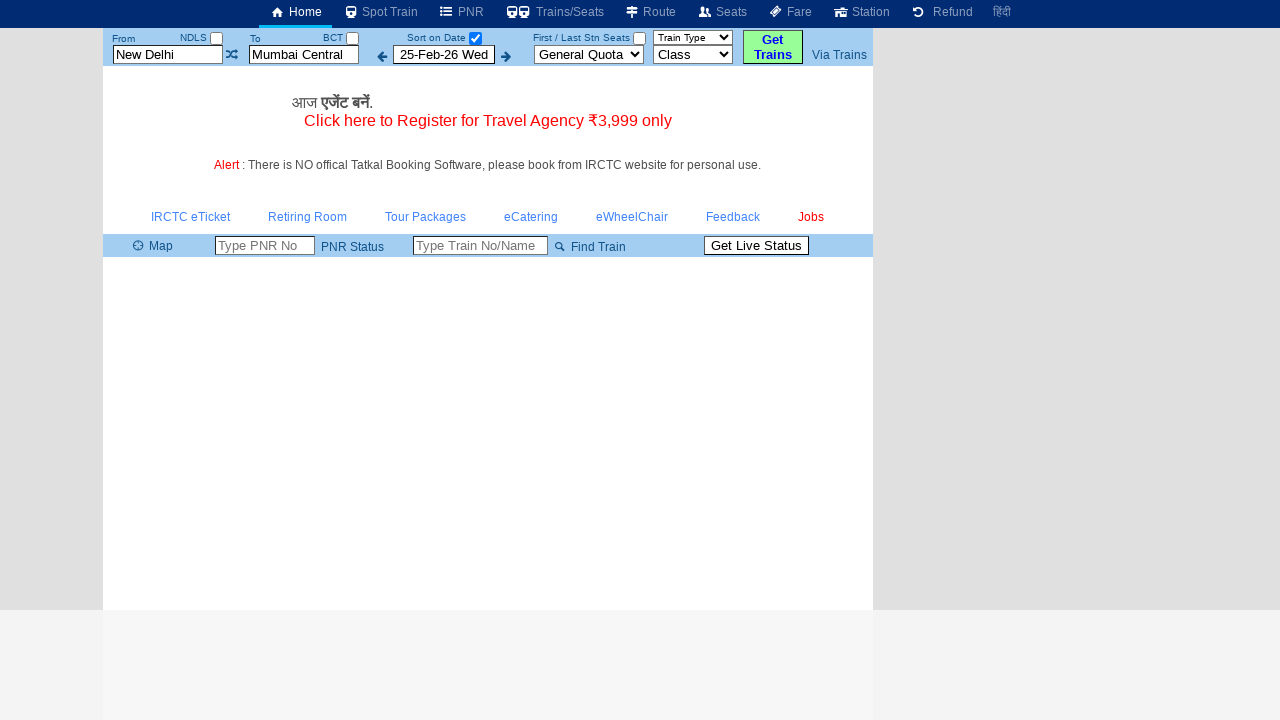

Cleared the From Station field on #txtStationFrom
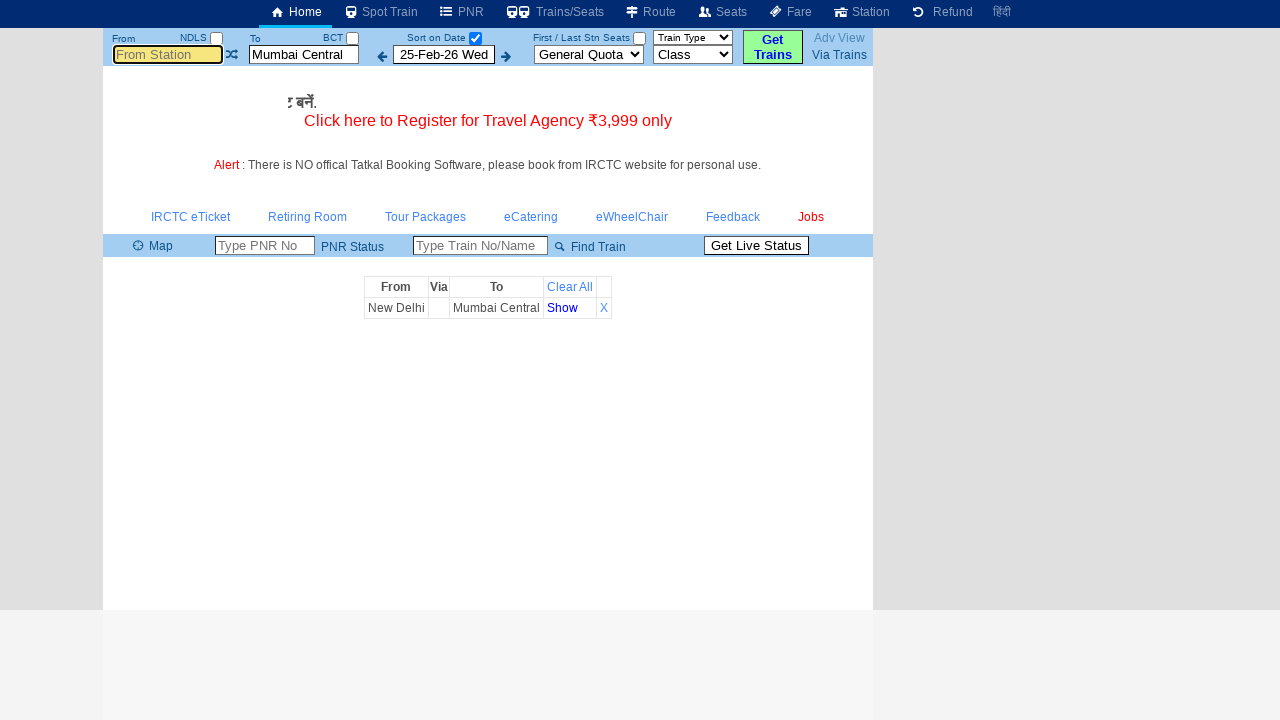

Filled From Station field with 'tpj' (Tirupati Junction) on #txtStationFrom
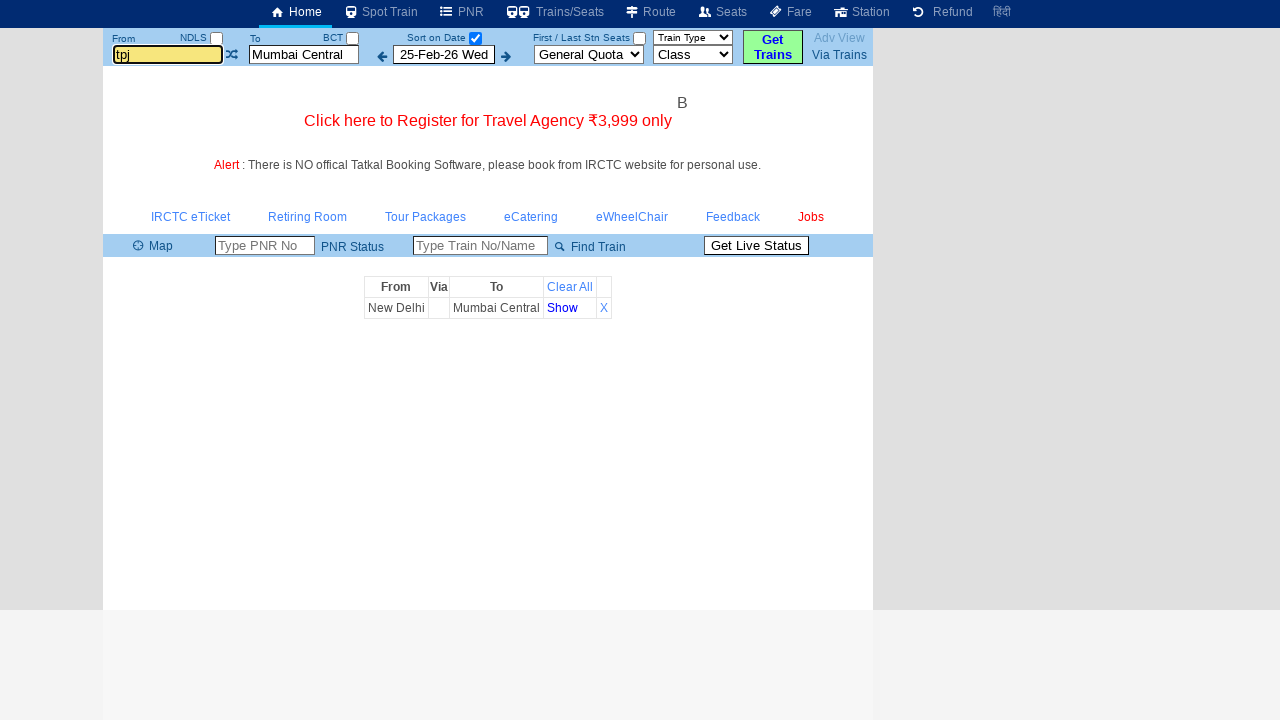

Pressed Tab to confirm From Station selection on #txtStationFrom
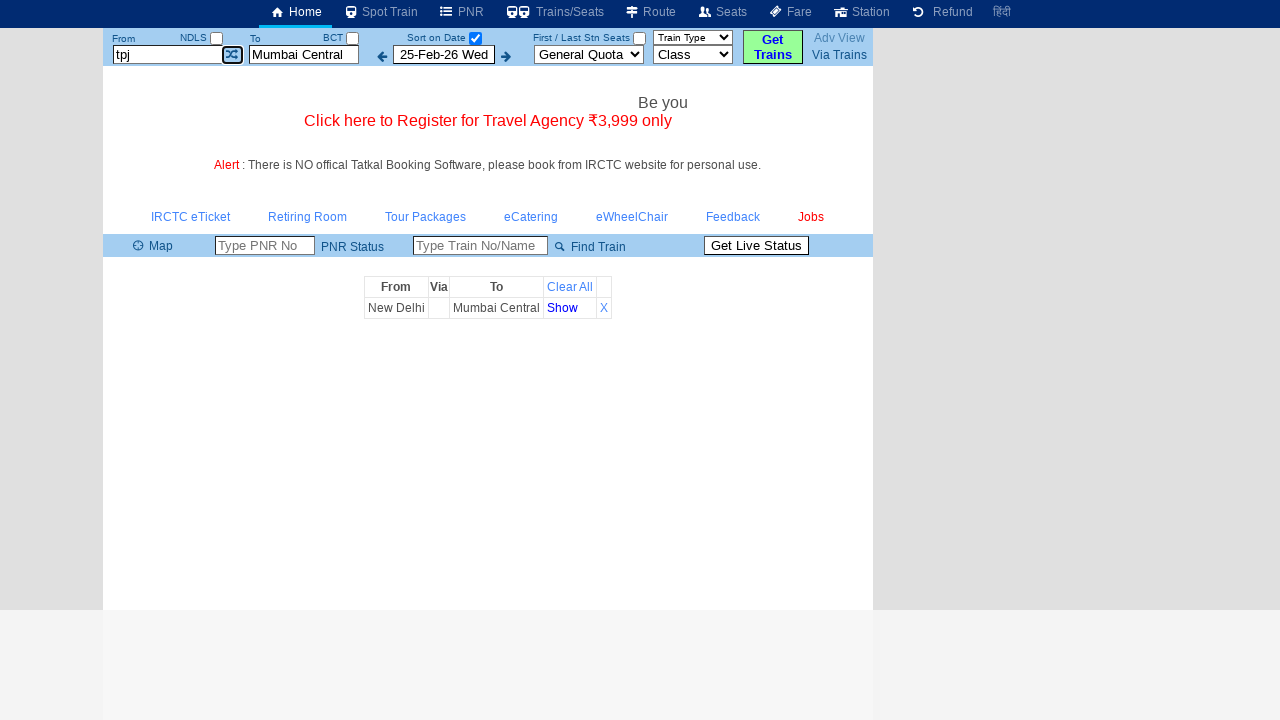

Cleared the To Station field on #txtStationTo
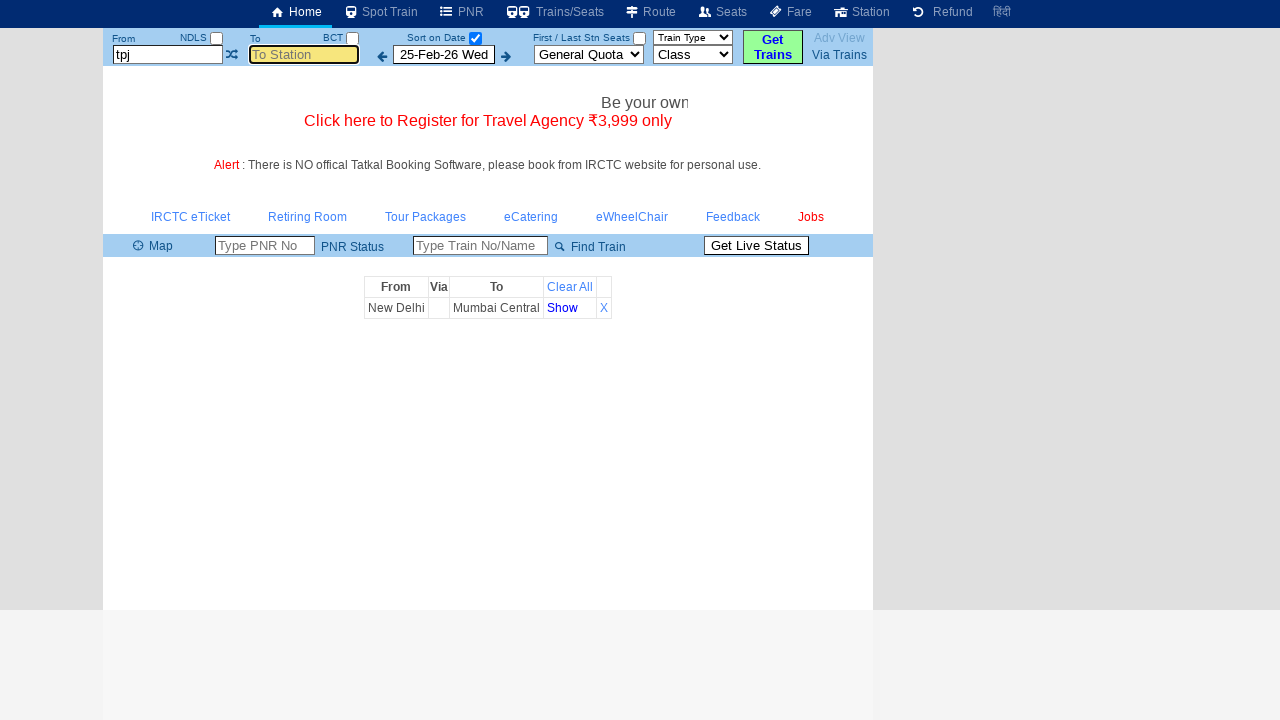

Filled To Station field with 'ms' (Mumbai Central) on #txtStationTo
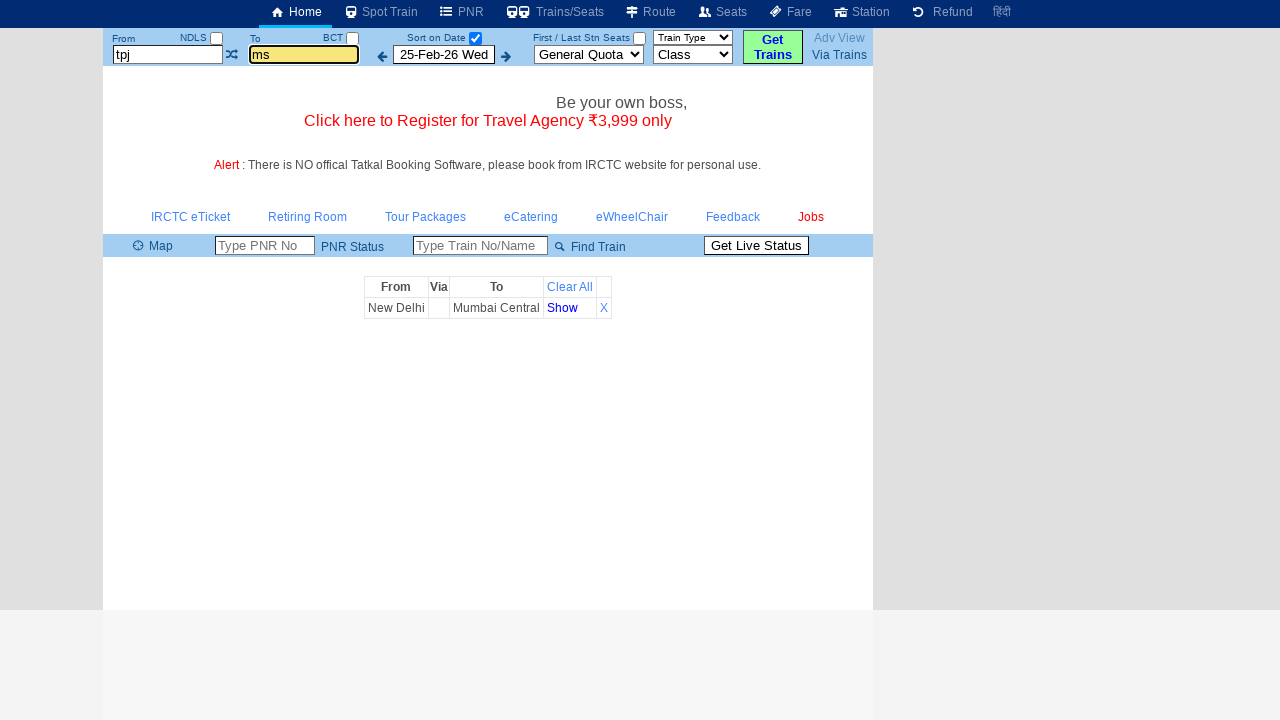

Pressed Tab to confirm To Station selection on #txtStationTo
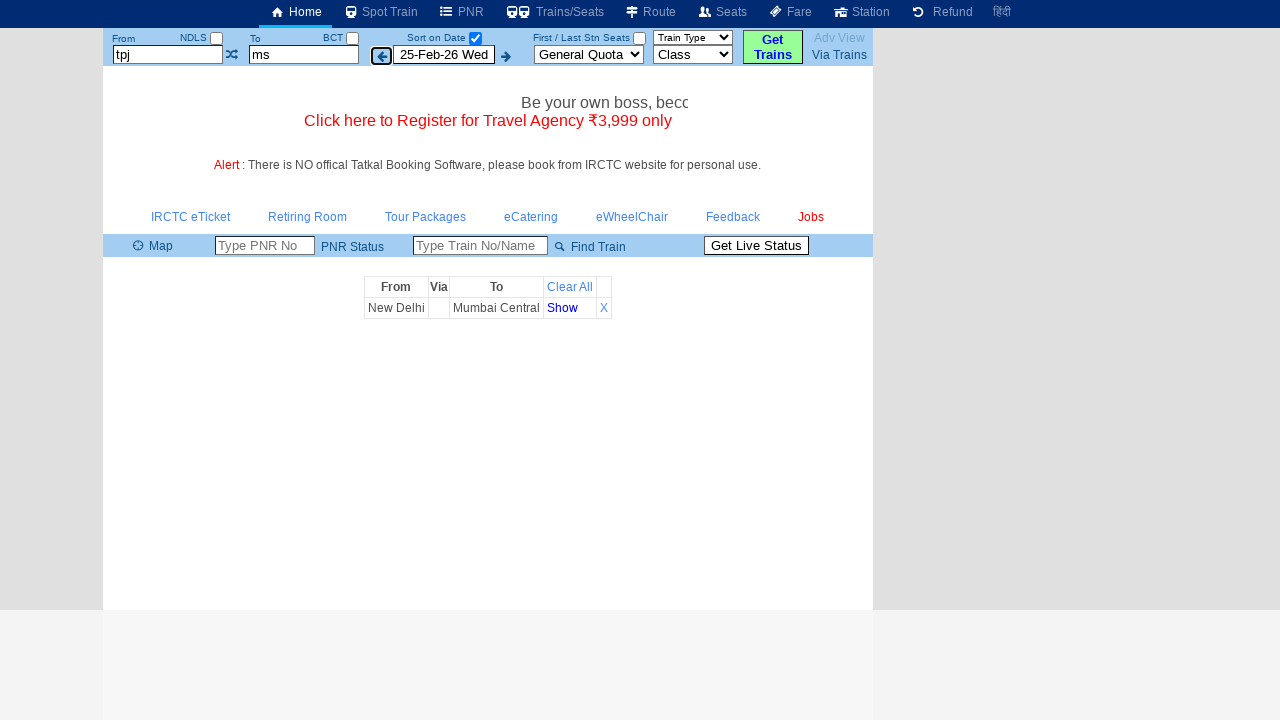

Disabled date selection checkbox at (475, 38) on #chkSelectDateOnly
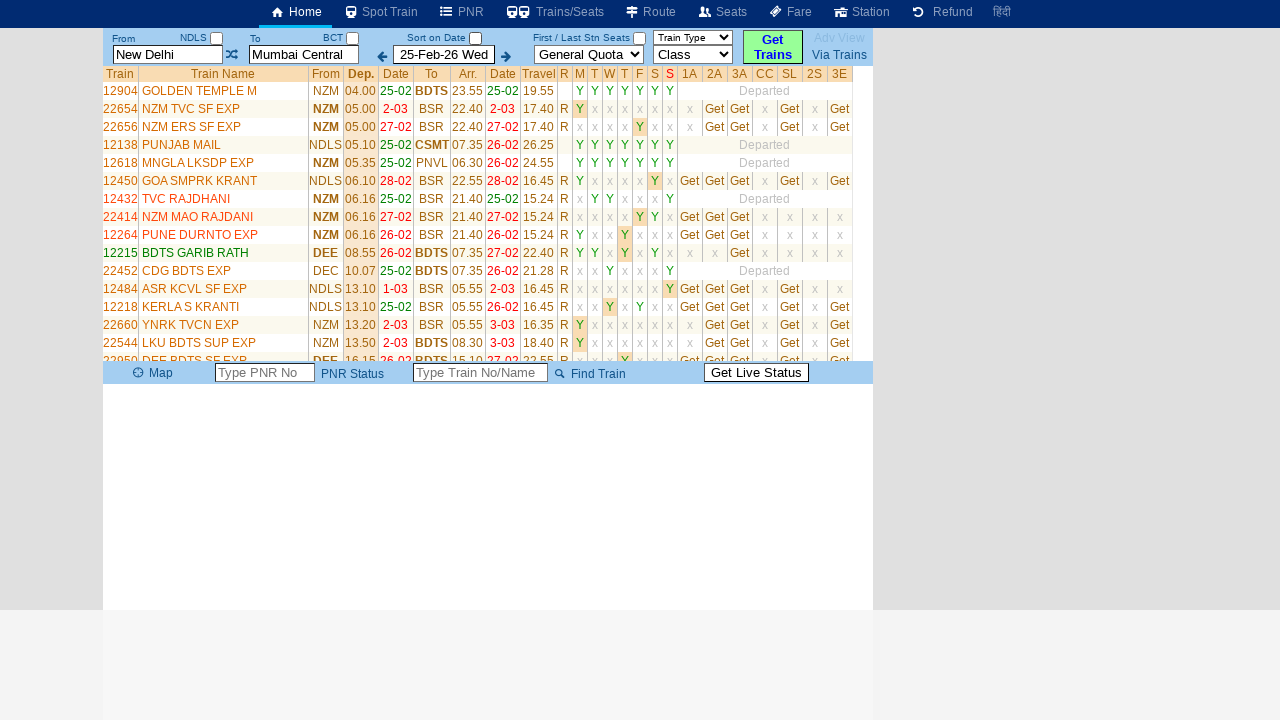

Train results table loaded successfully
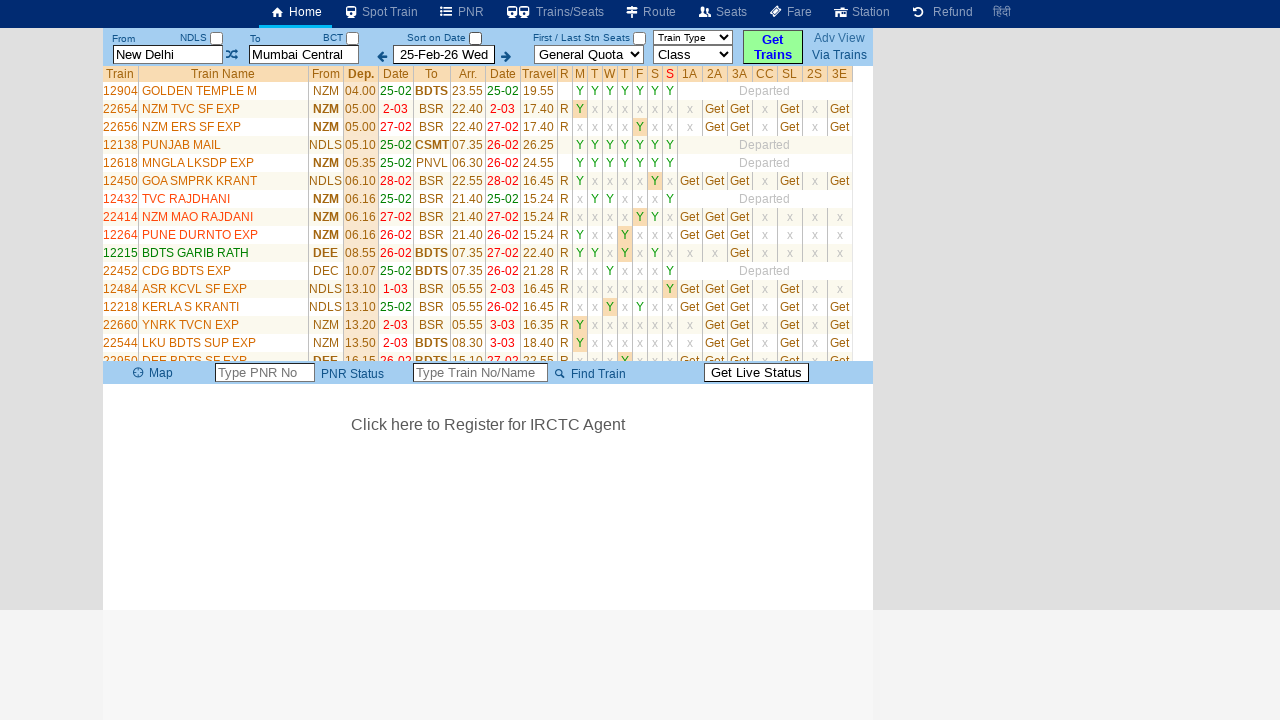

Located the train results table
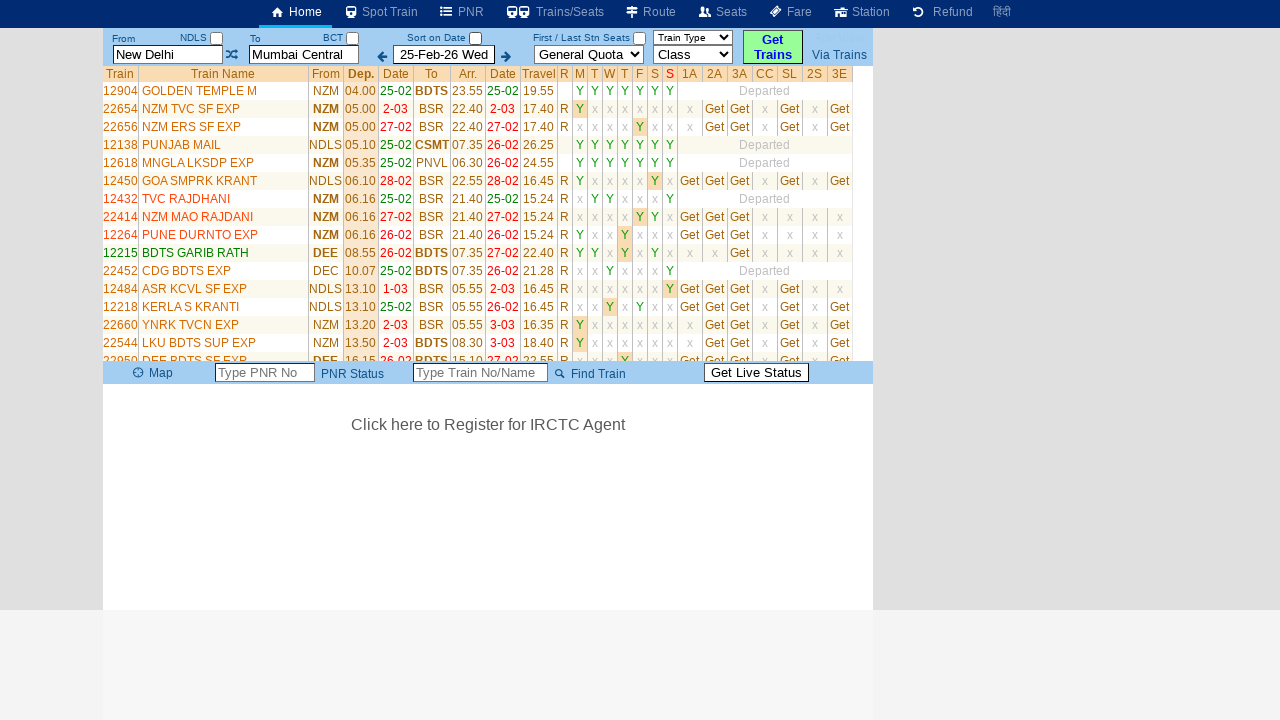

Retrieved 35 rows from train results table
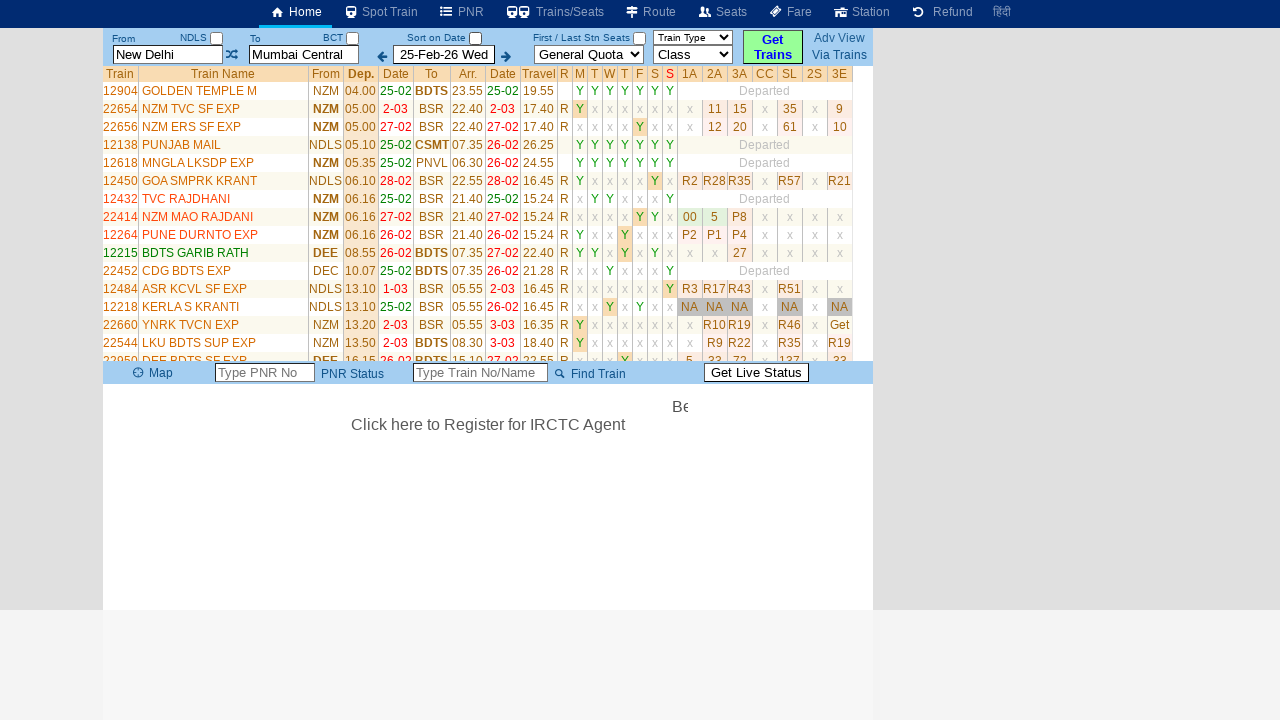

Verified train results are displayed - 35 rows found
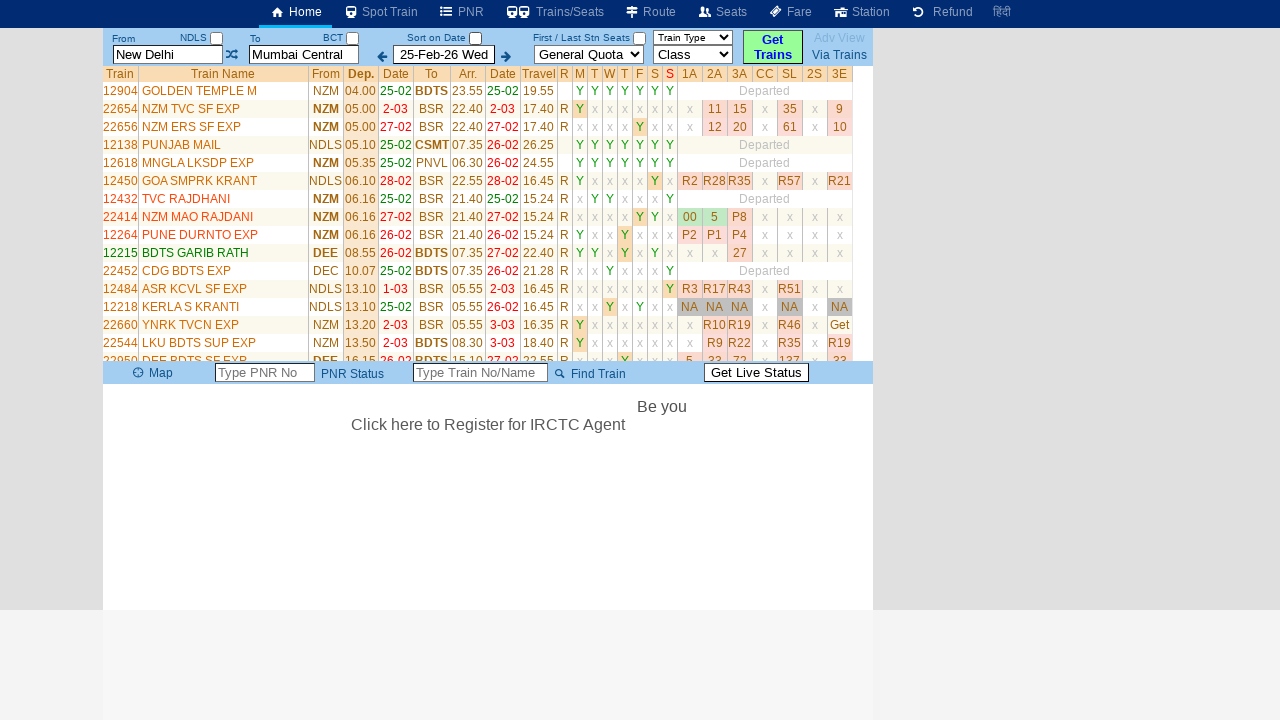

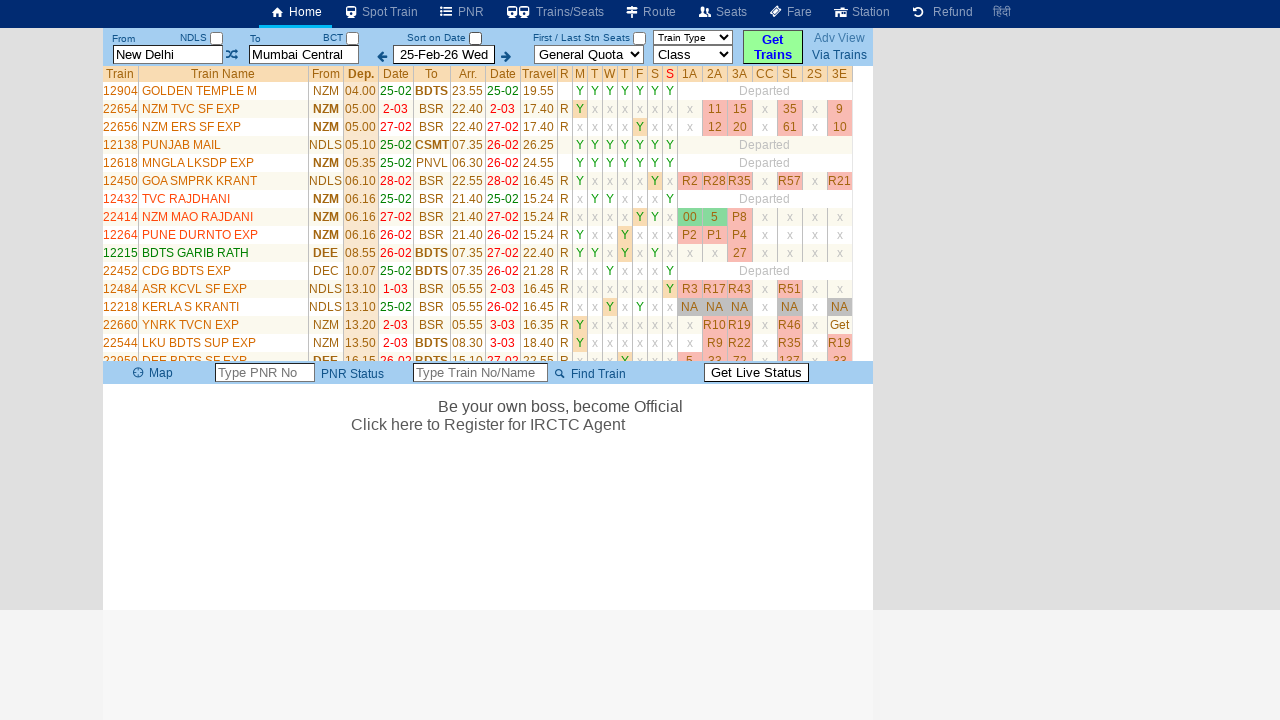